Scrolls to the end of the page using keyboard navigation

Starting URL: https://www.flipkart.com/

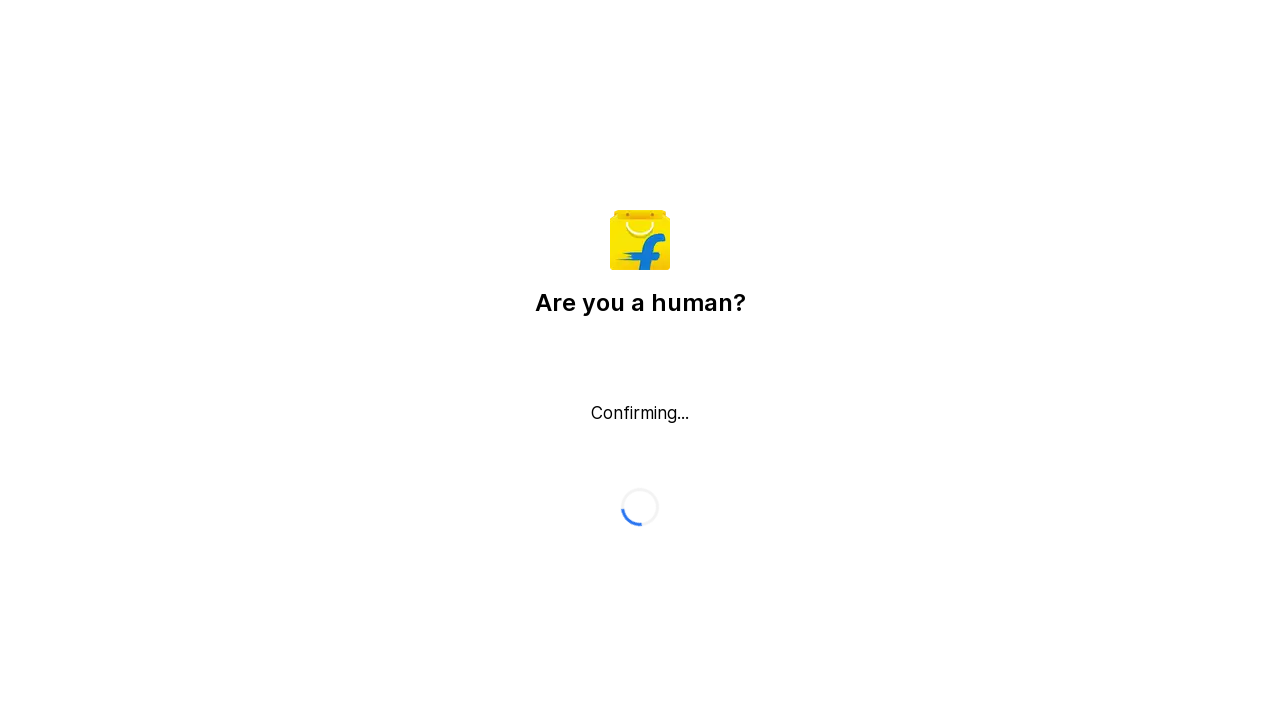

Pressed End key to scroll to bottom of page on body
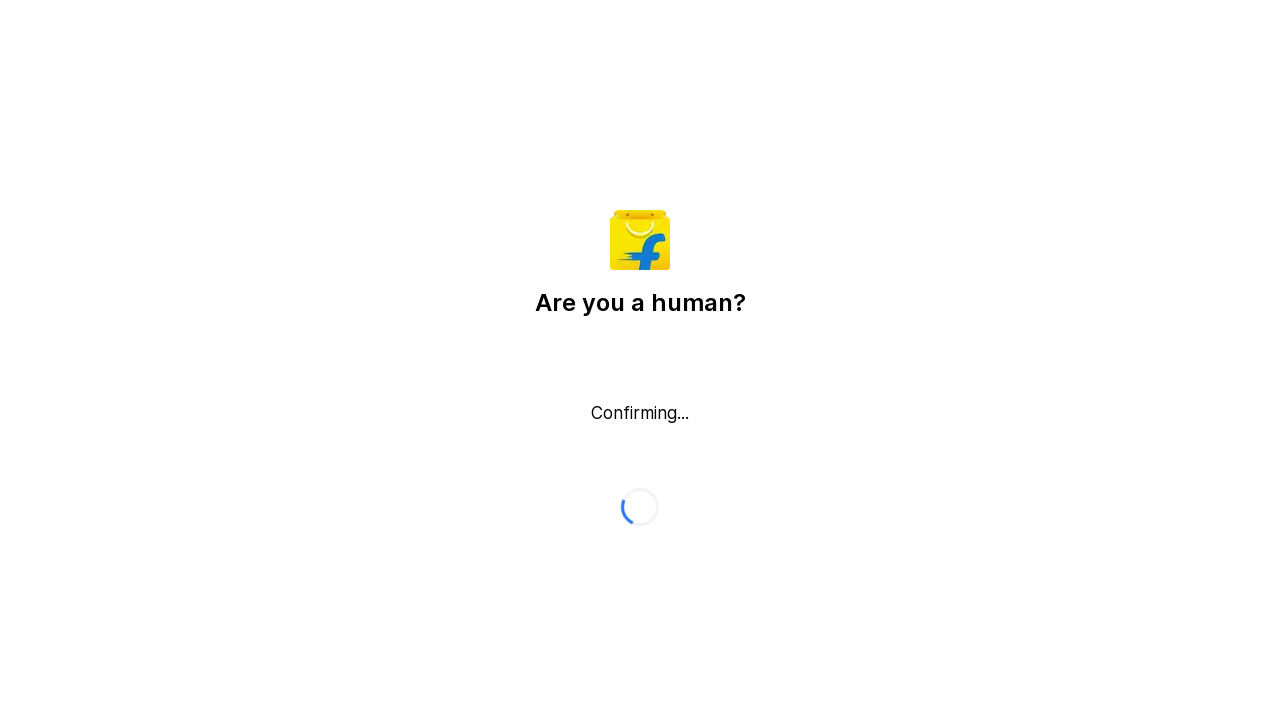

Waited 3 seconds for lazy-loaded content to load
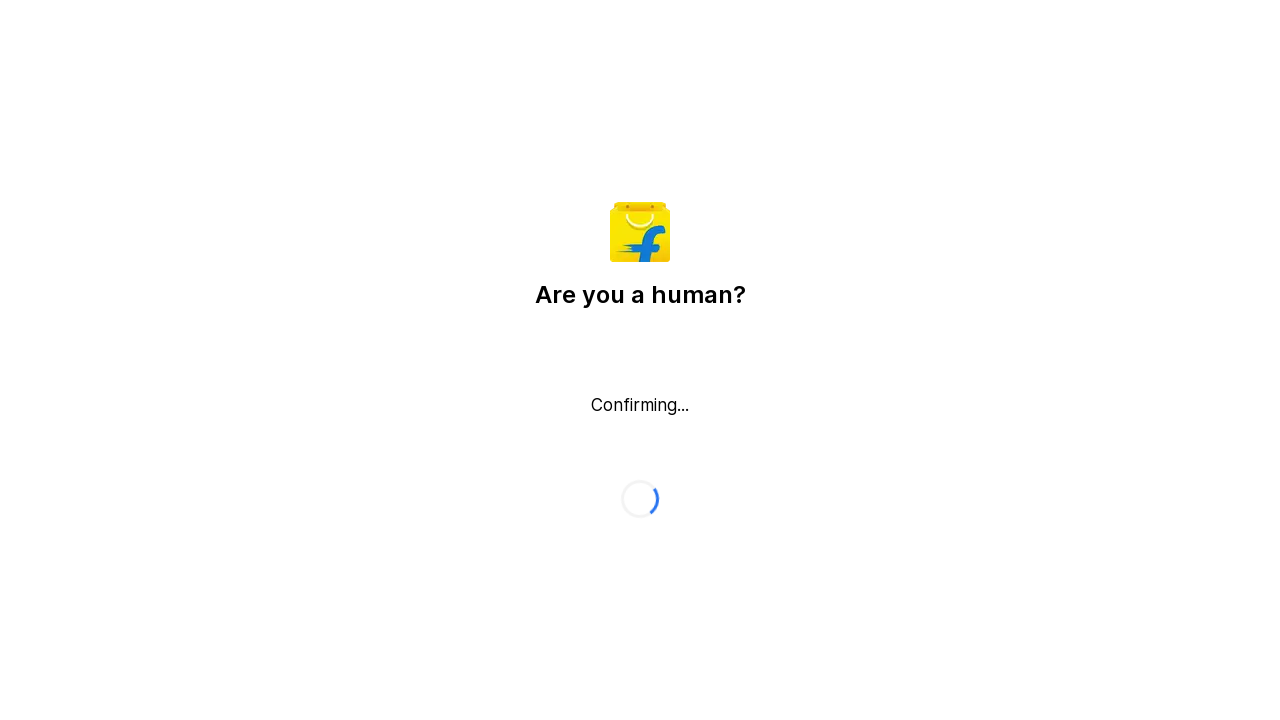

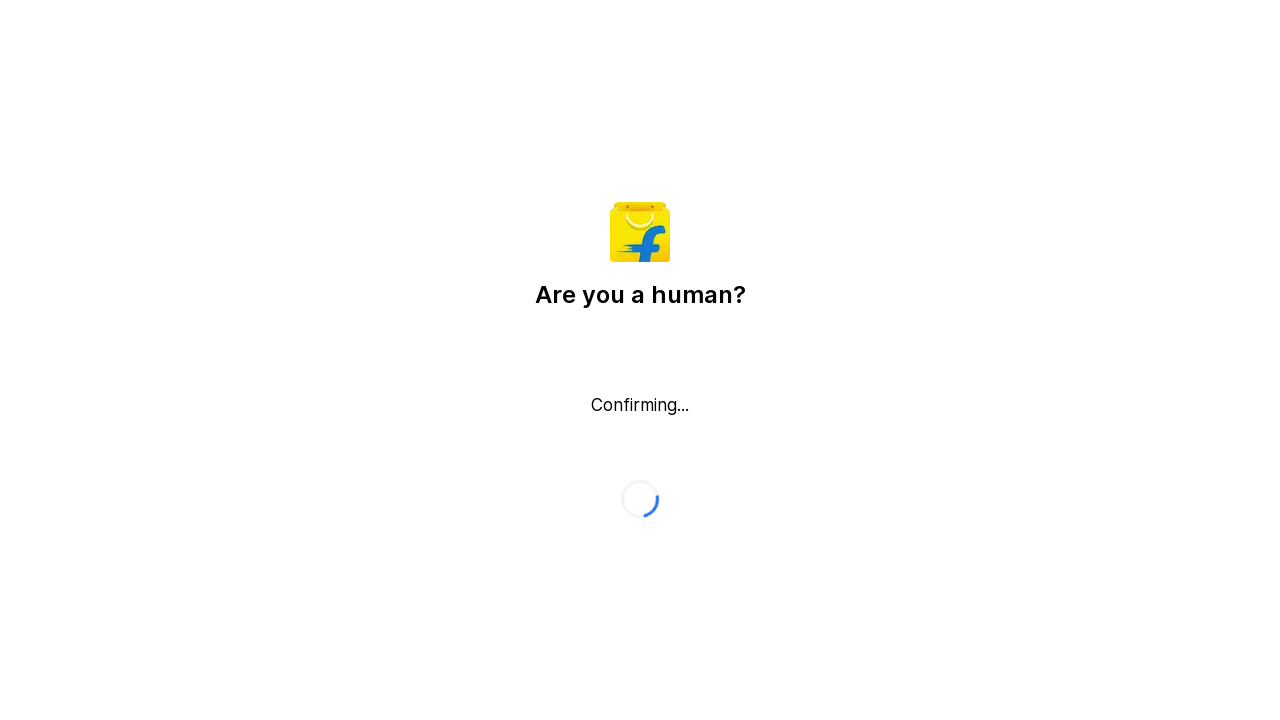